Tests password validation requirements on Mailchimp signup form by entering different password patterns and verifying validation messages

Starting URL: https://login.mailchimp.com/signup/

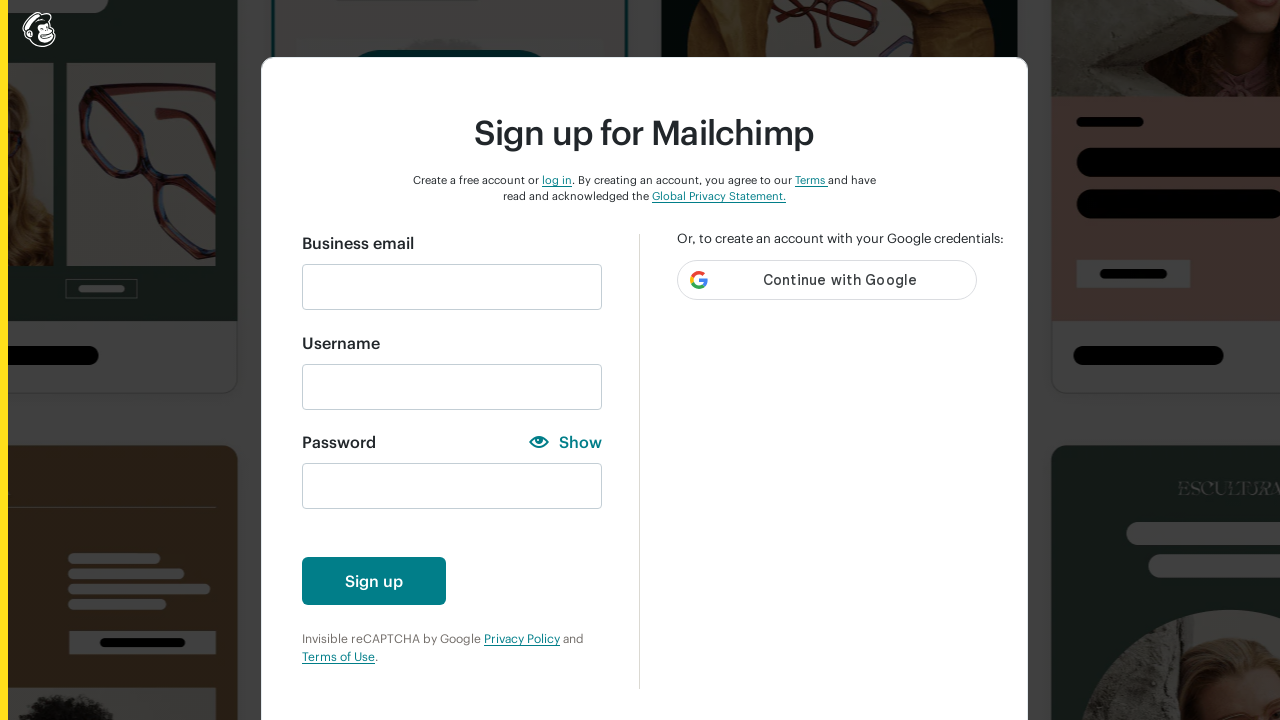

Filled email field with 'automation99@gmail.com' on input#email
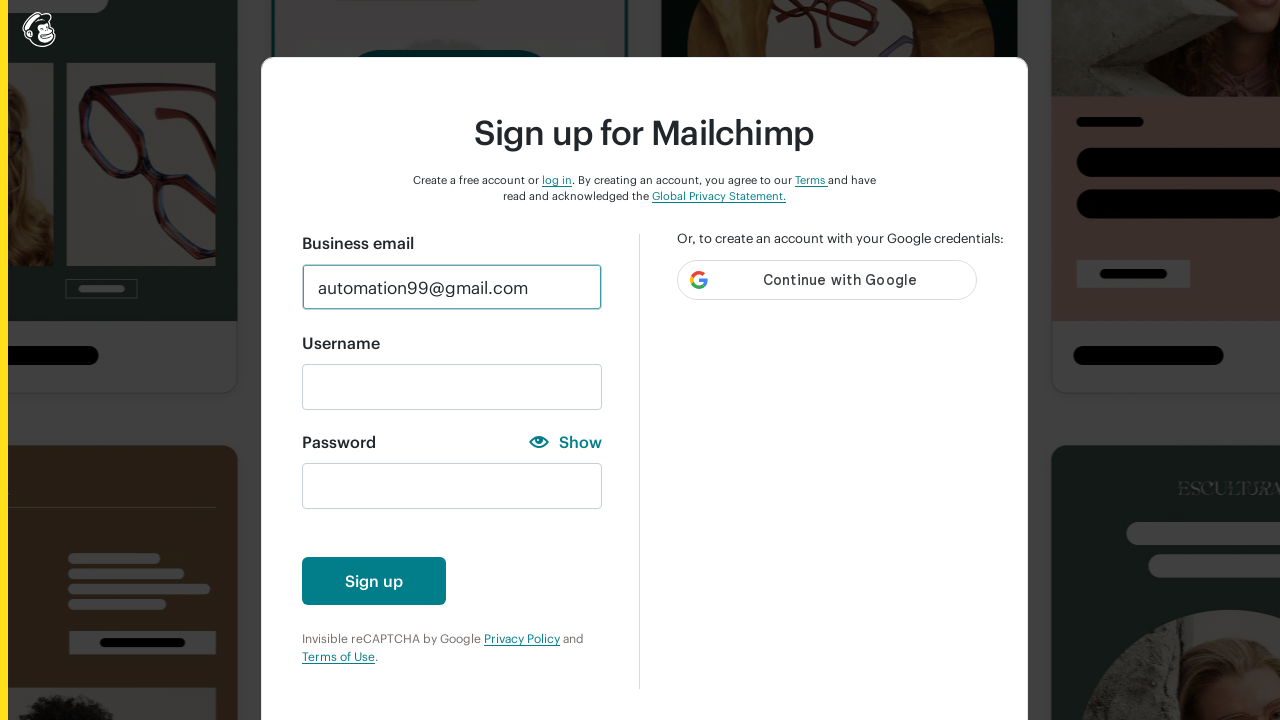

Scrolled to SignUp button
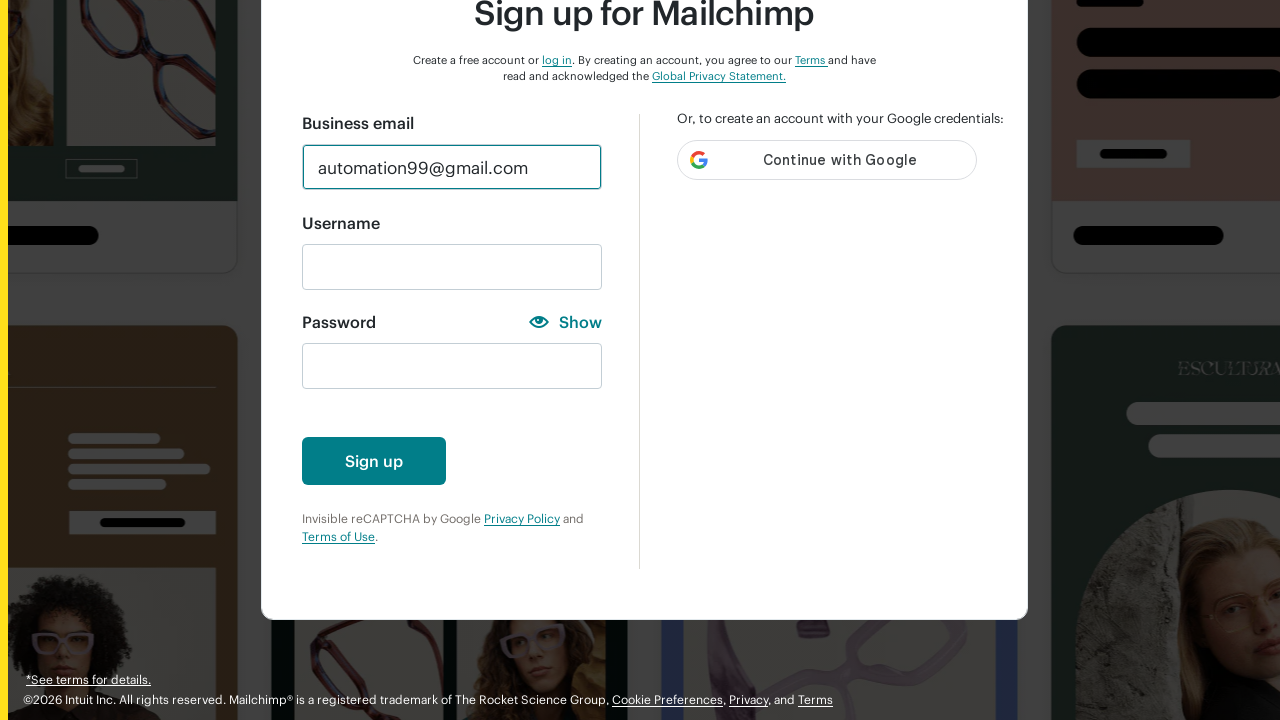

Waited 2 seconds for page to load
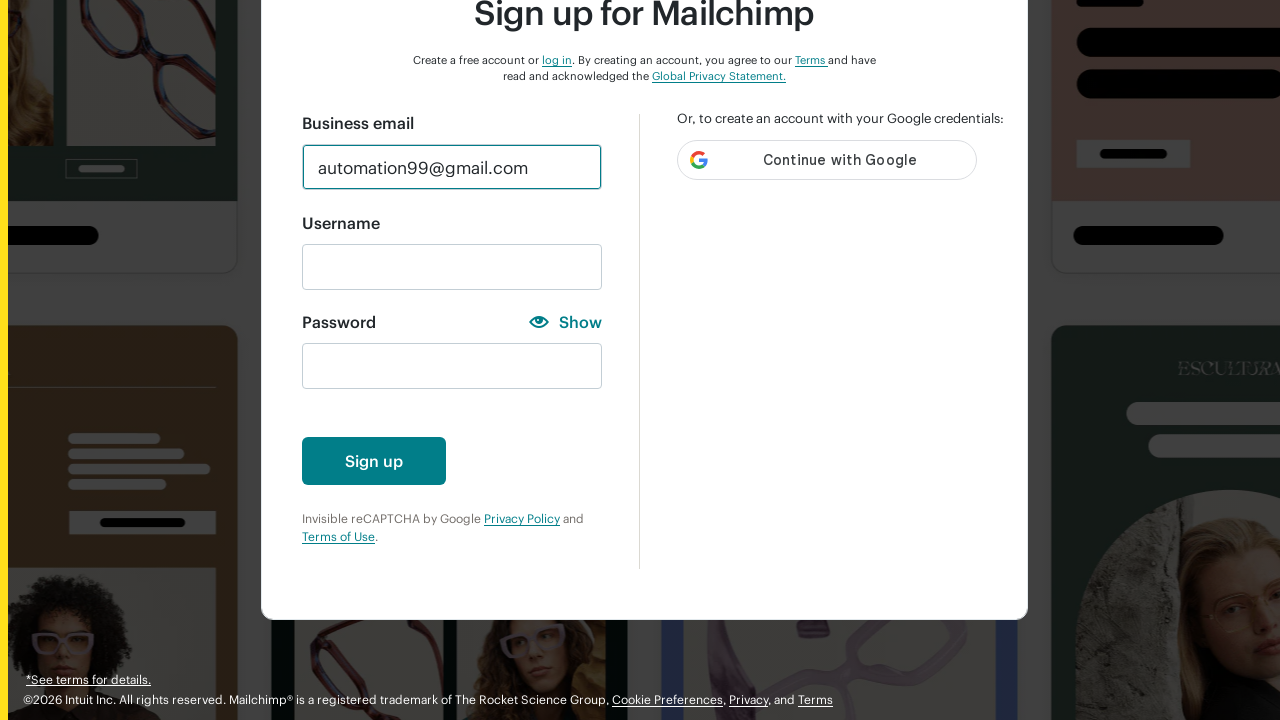

Clicked SignUp button at (374, 461) on button#create-account-enabled
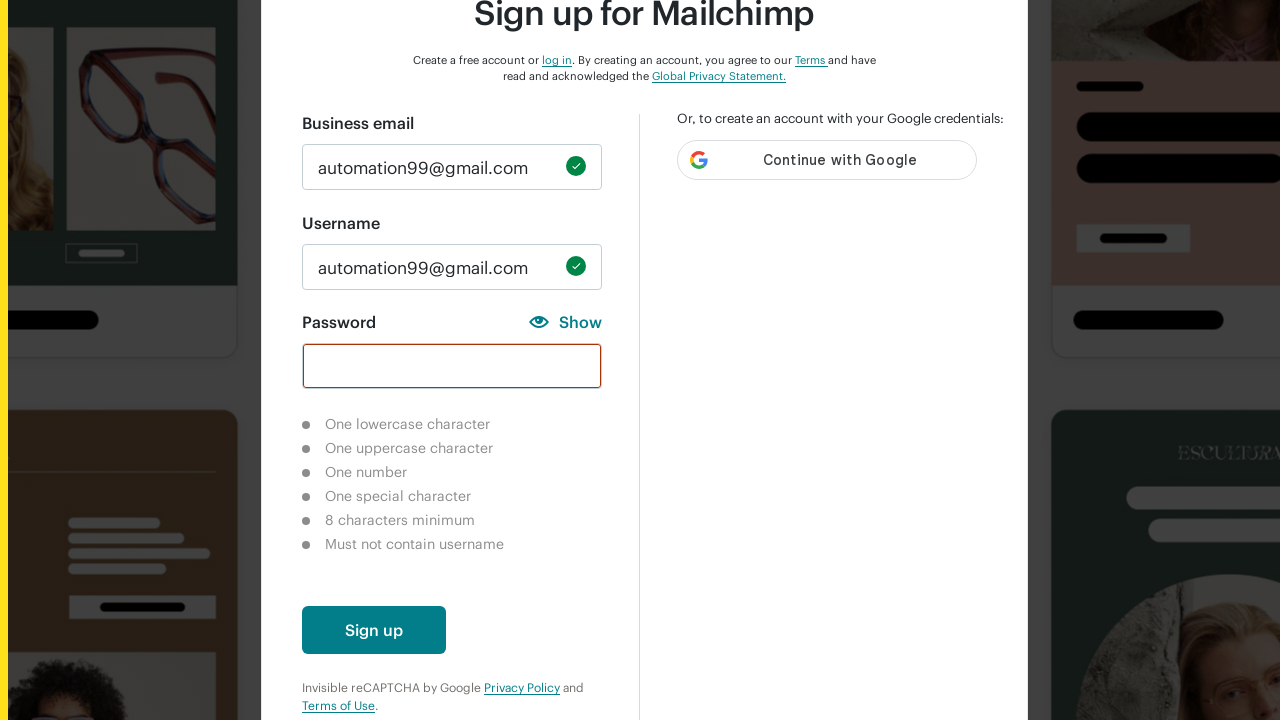

Entered password with numbers only: '12345' on input#new_password
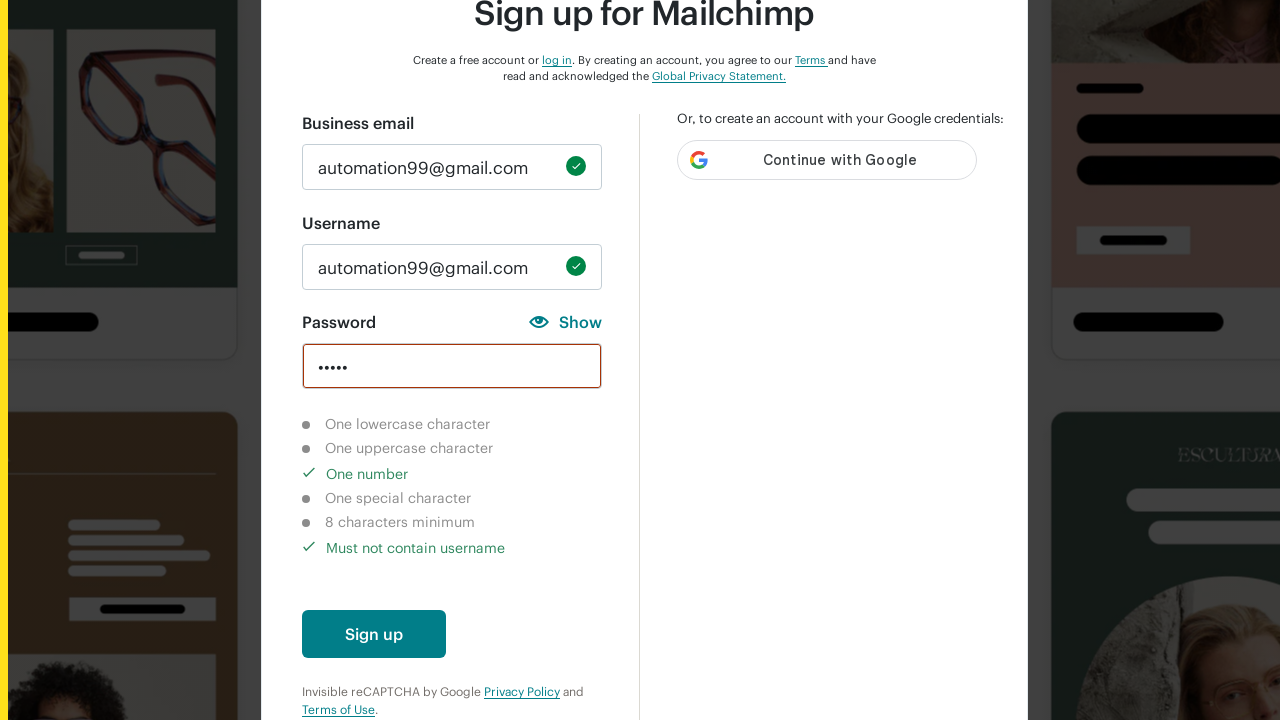

Waited 2 seconds for password validation to process
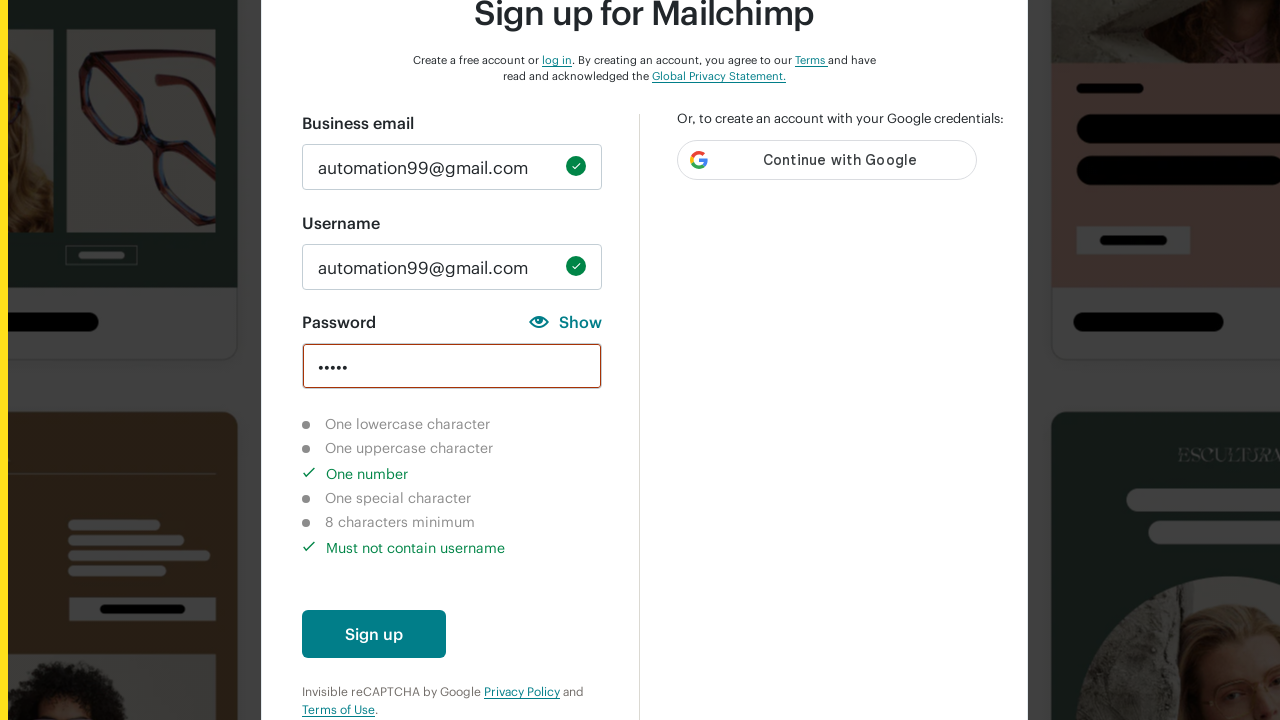

Verified lowercase character requirement shows as not-completed
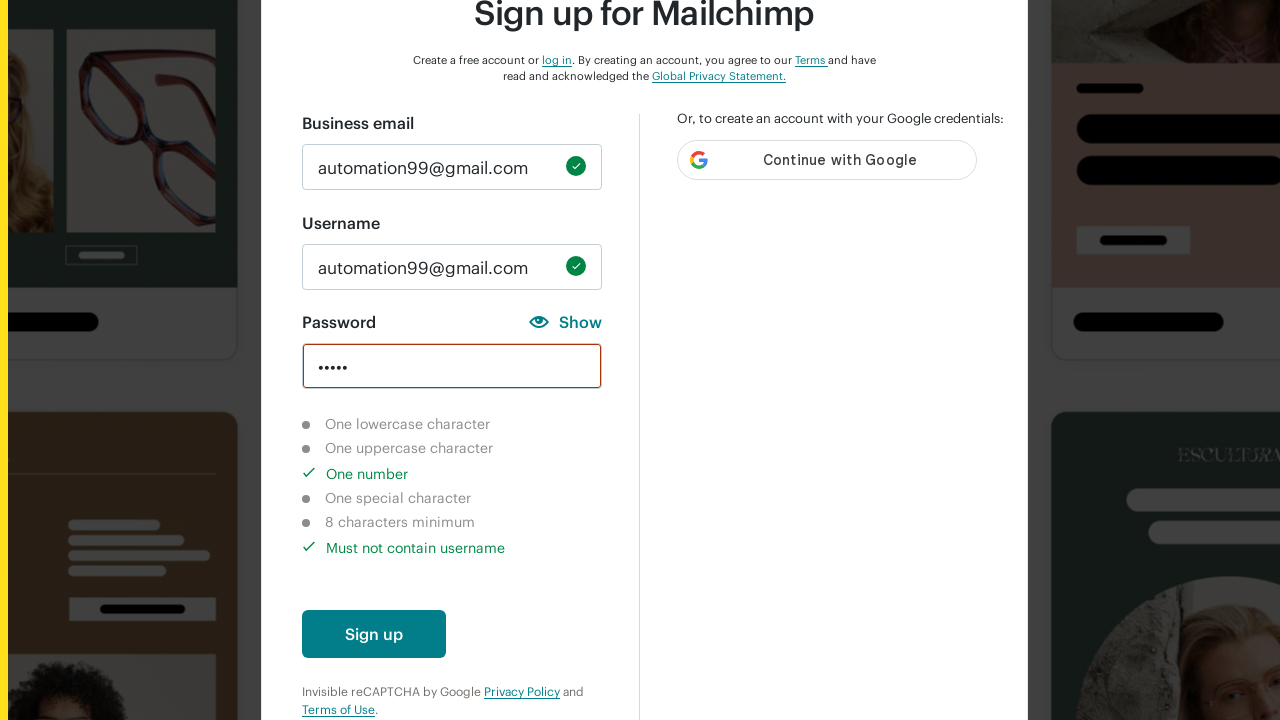

Verified uppercase character requirement shows as not-completed
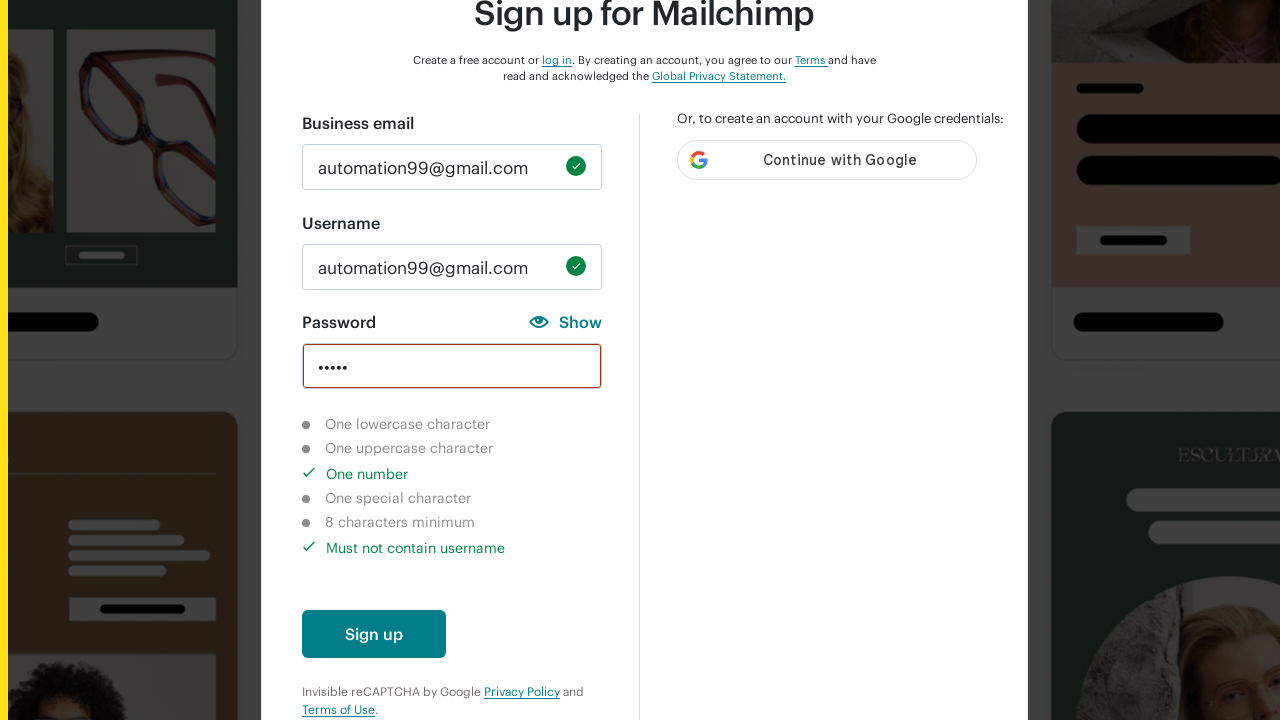

Verified number character requirement shows as completed
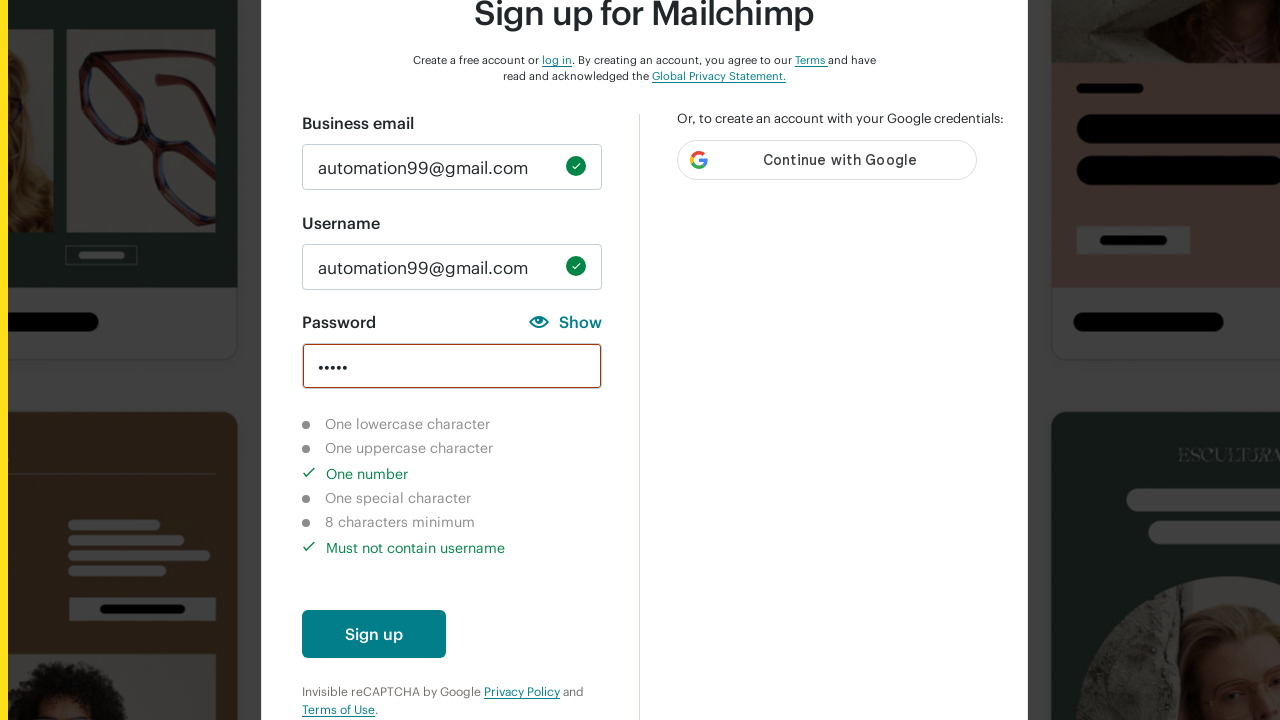

Verified special character requirement shows as not-completed
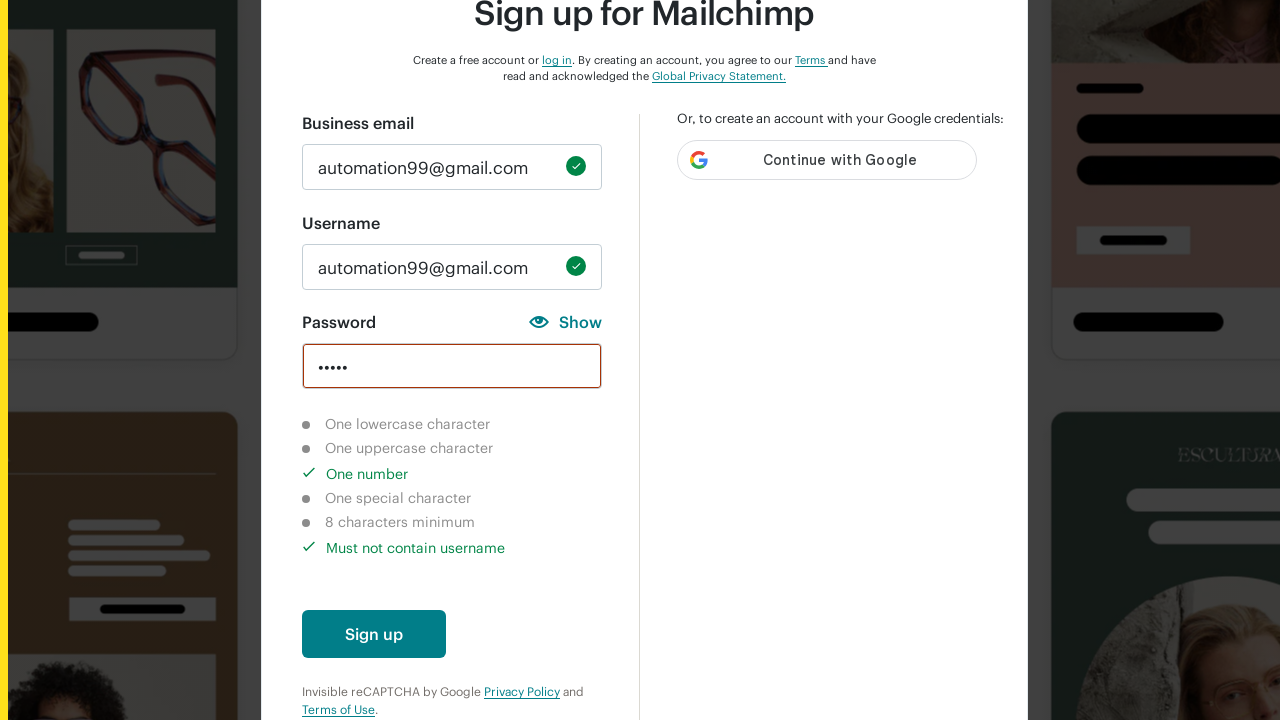

Verified 8-character minimum requirement shows as not-completed
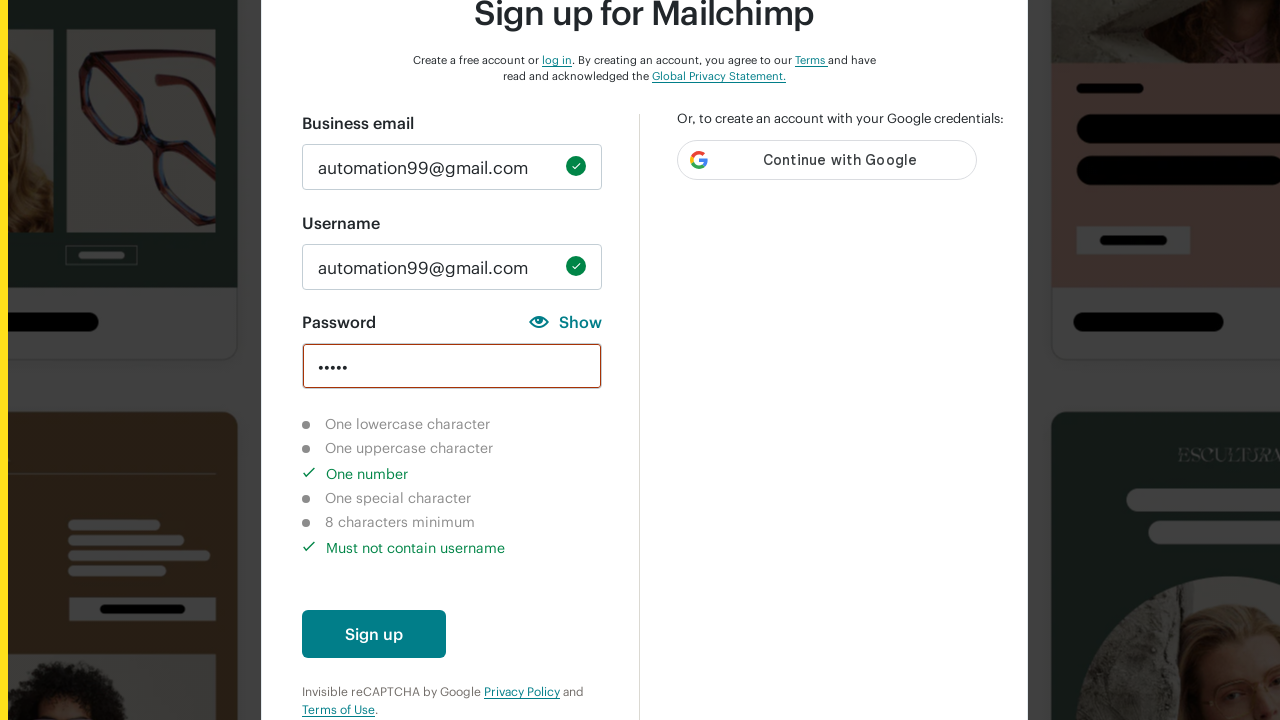

Cleared password field on input#new_password
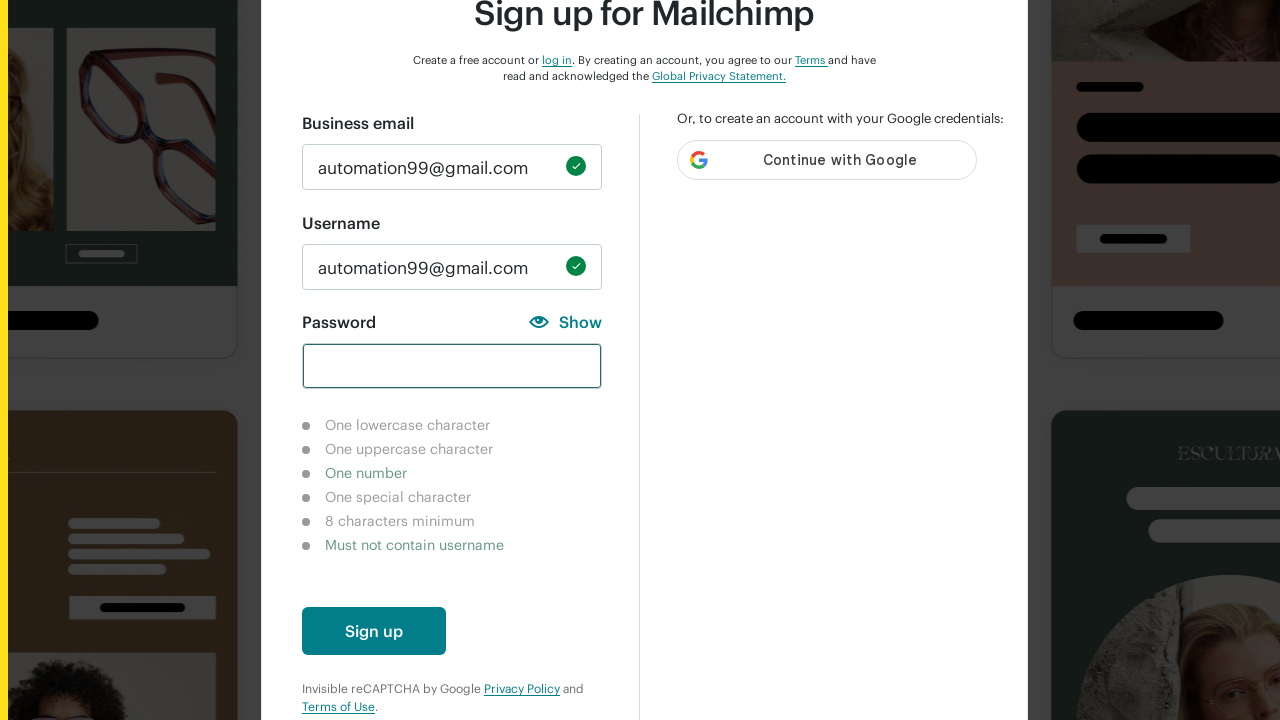

Entered password with lowercase letters only: 'auto' on input#new_password
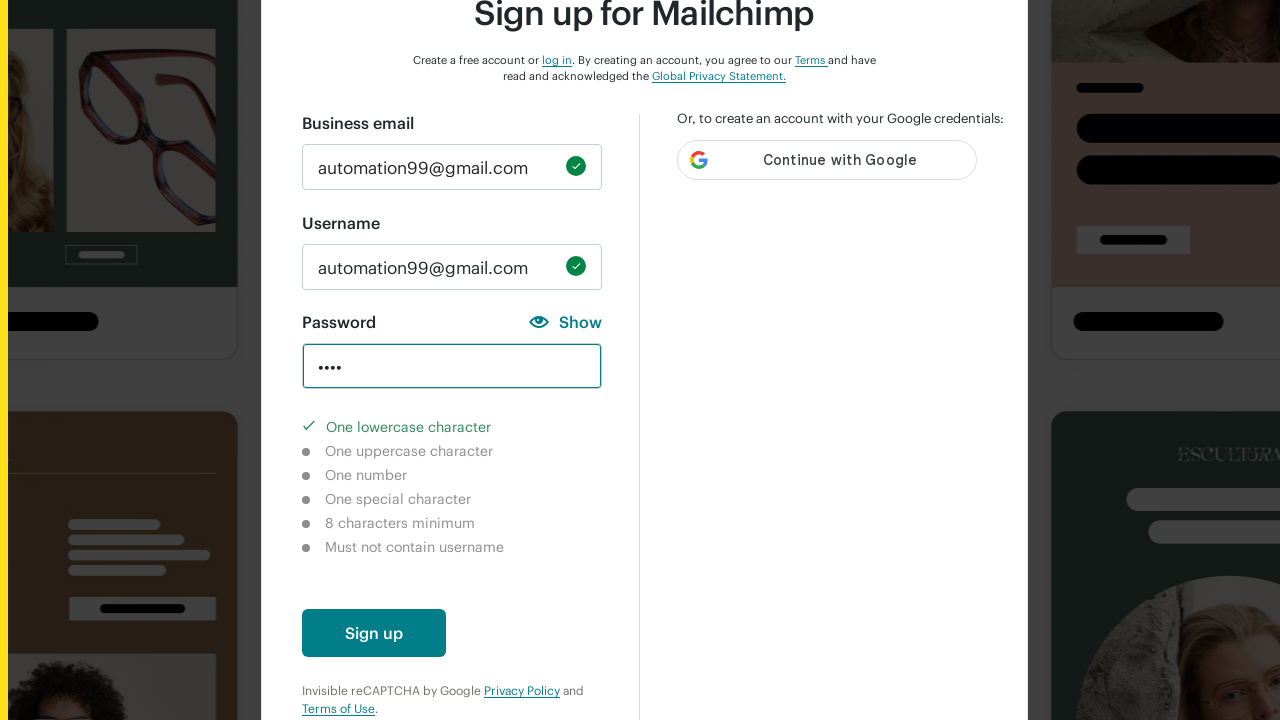

Waited 2 seconds for password validation to process
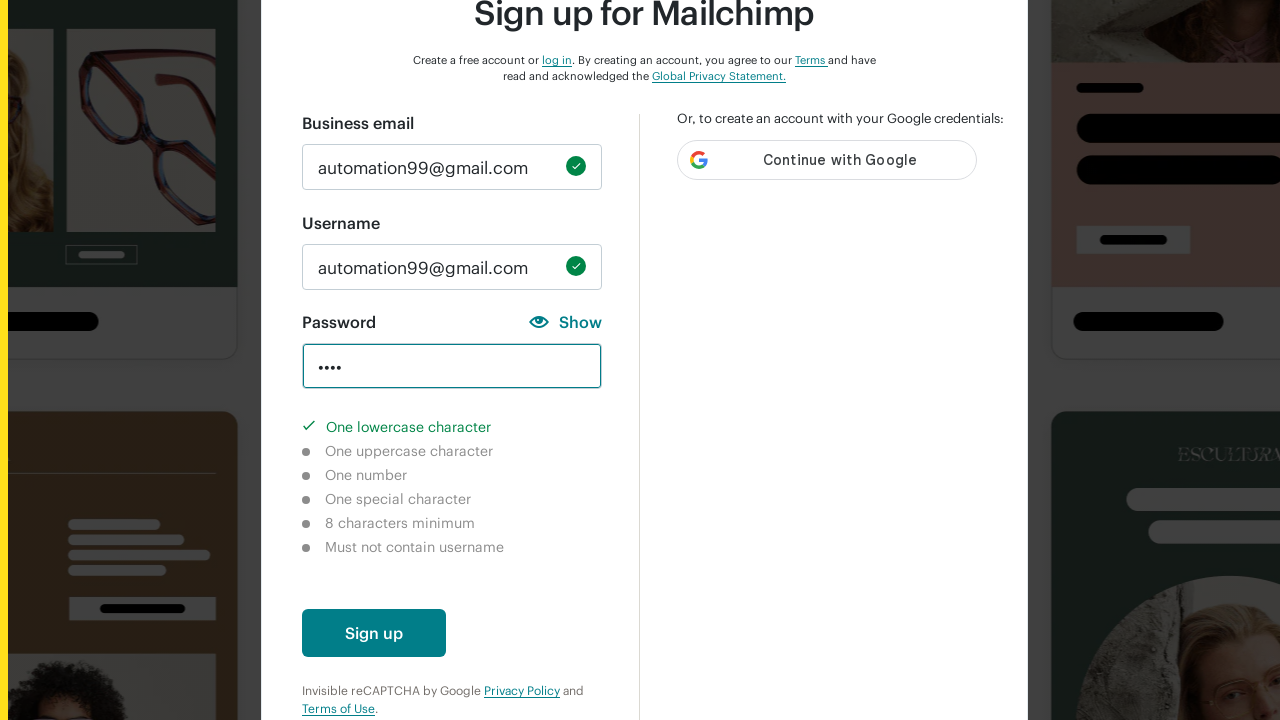

Verified lowercase character requirement shows as completed
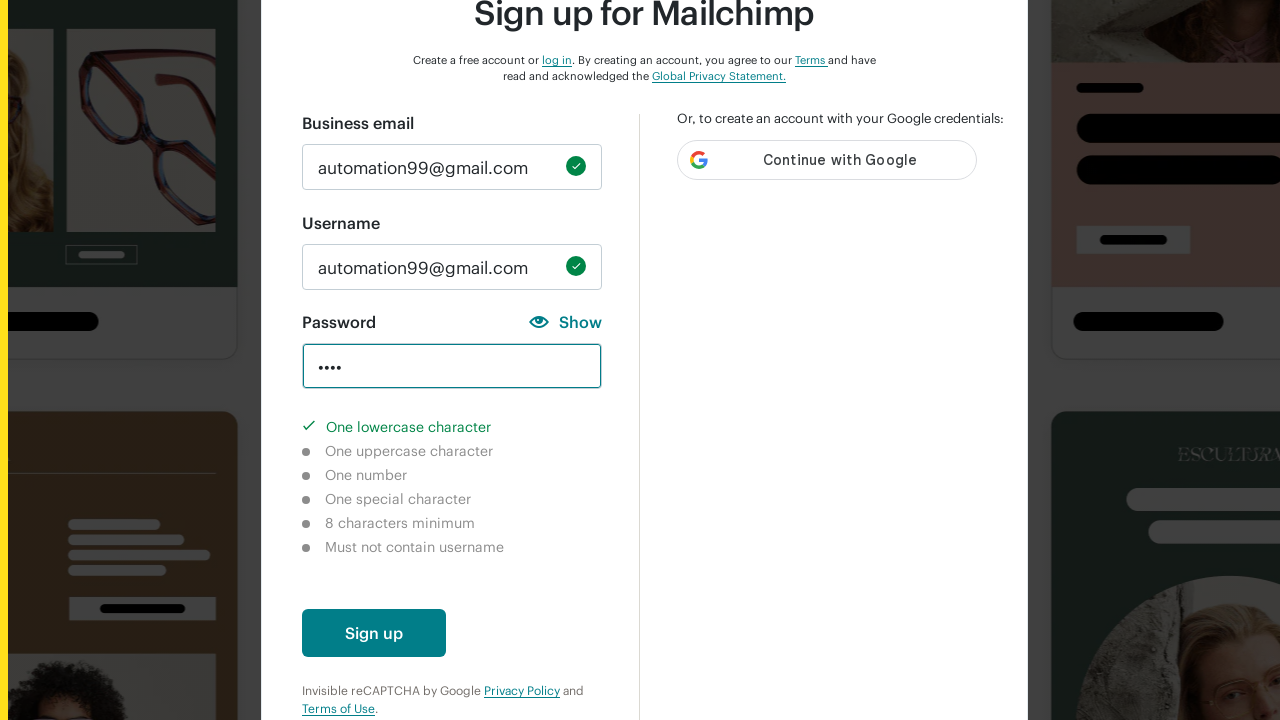

Verified uppercase character requirement shows as not-completed
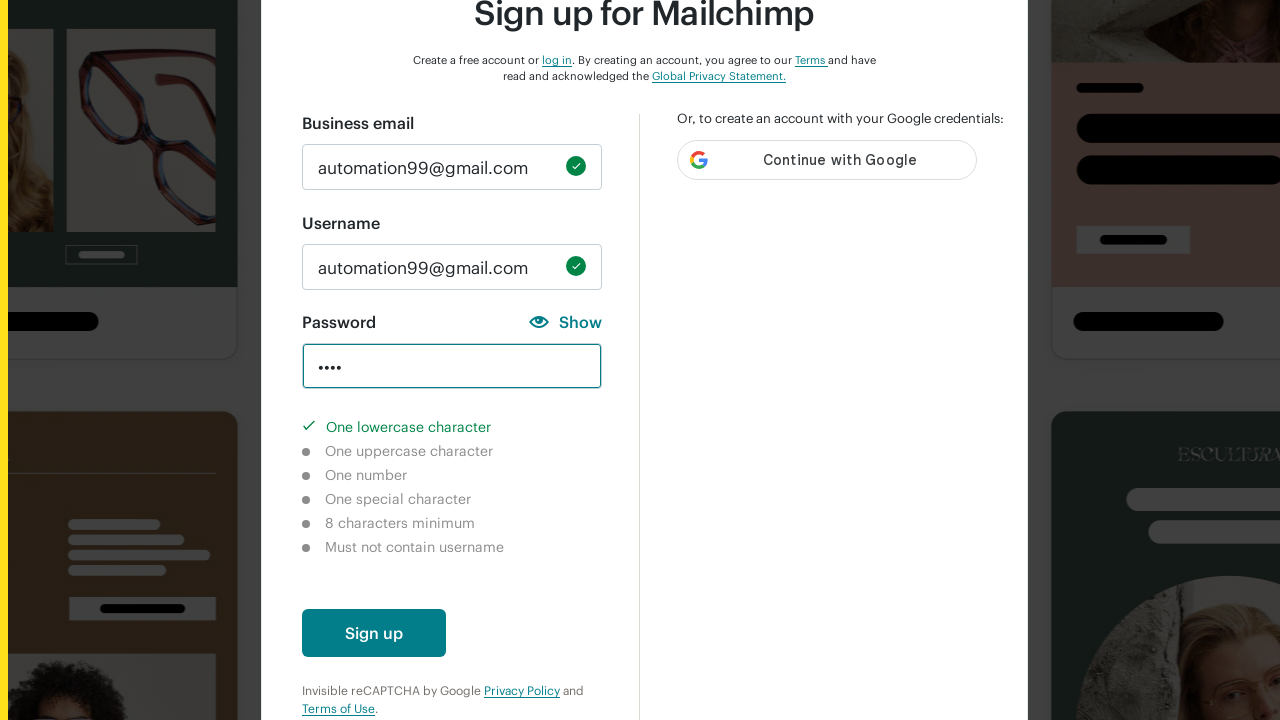

Verified number character requirement shows as not-completed
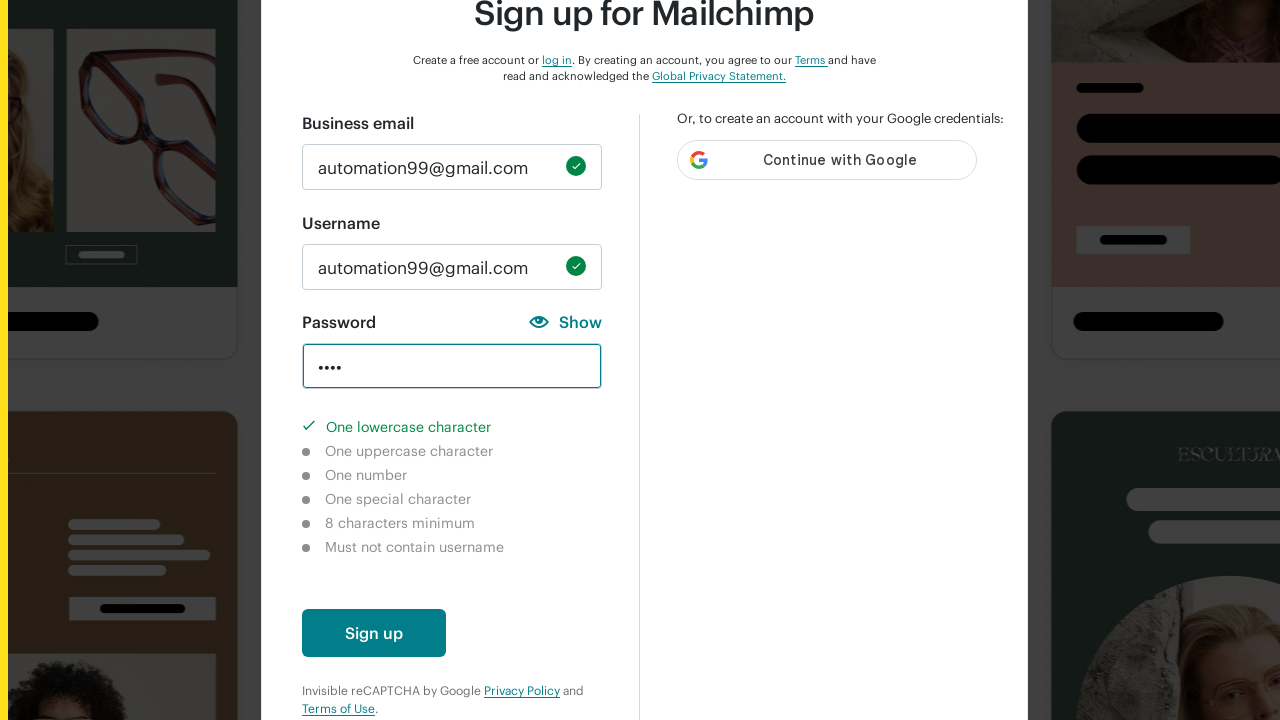

Verified special character requirement shows as not-completed
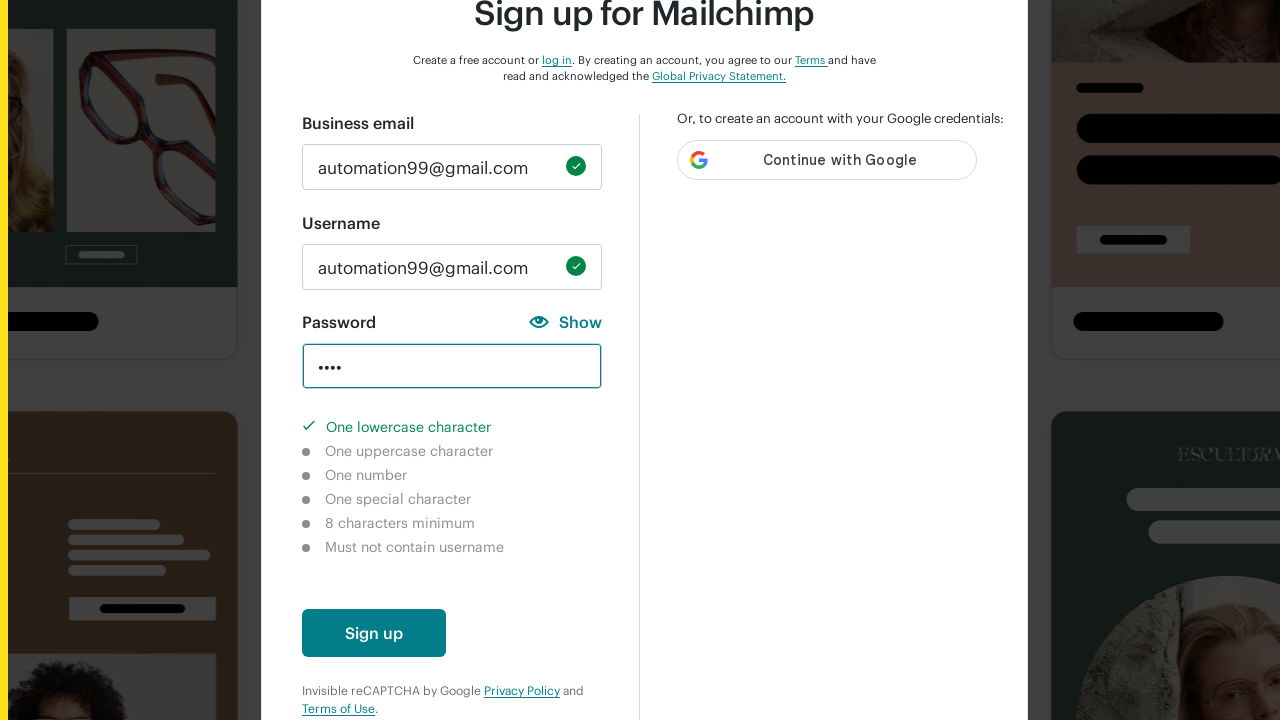

Verified 8-character minimum requirement shows as not-completed
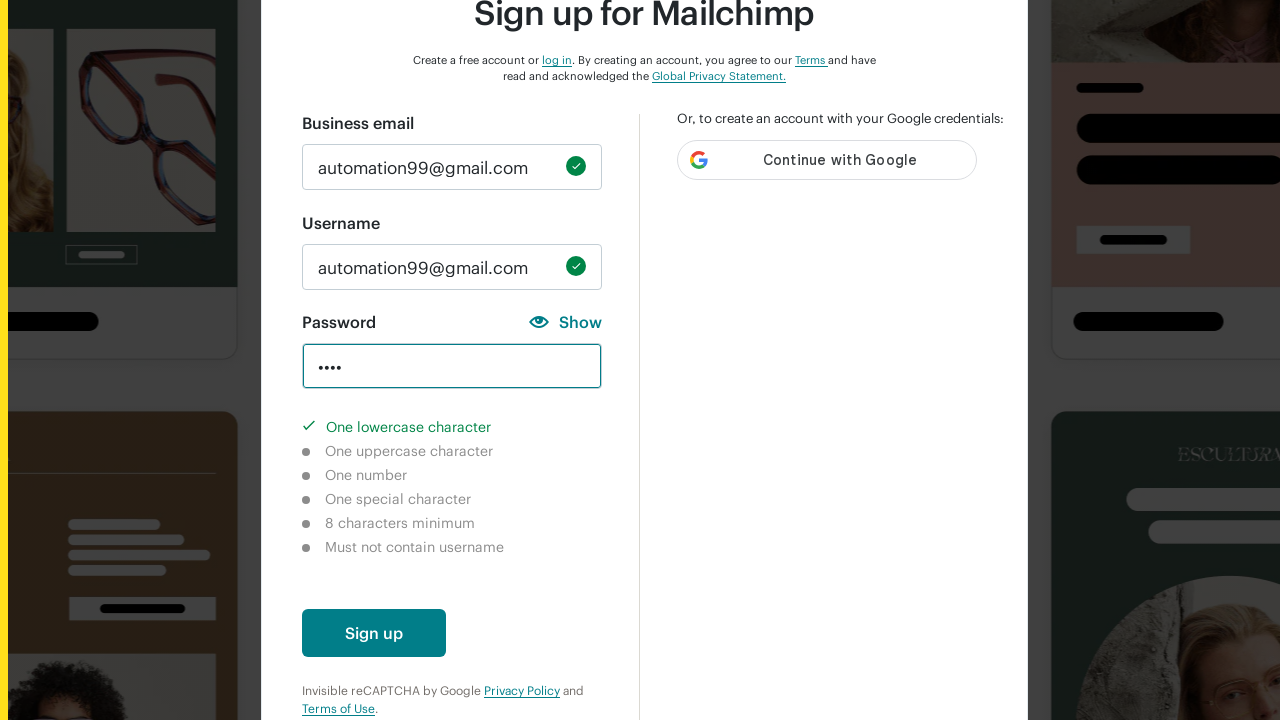

Cleared password field on input#new_password
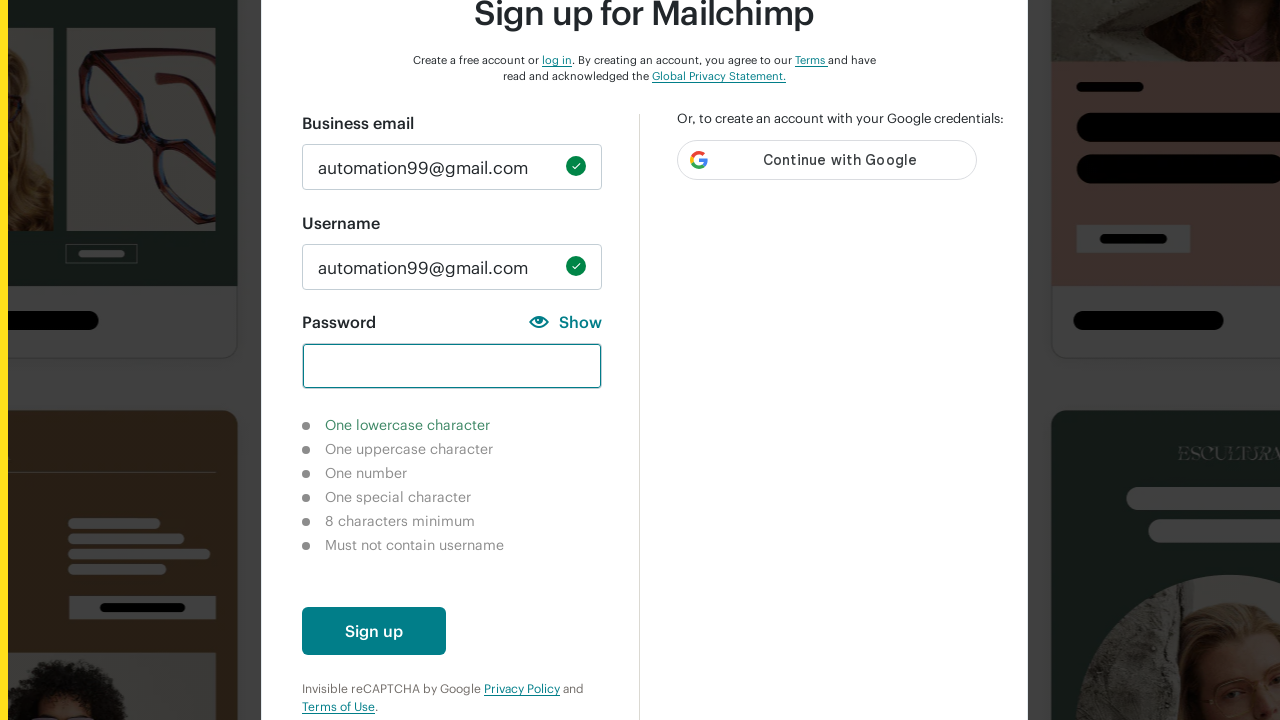

Entered password with uppercase letters only: 'AUTO' on input#new_password
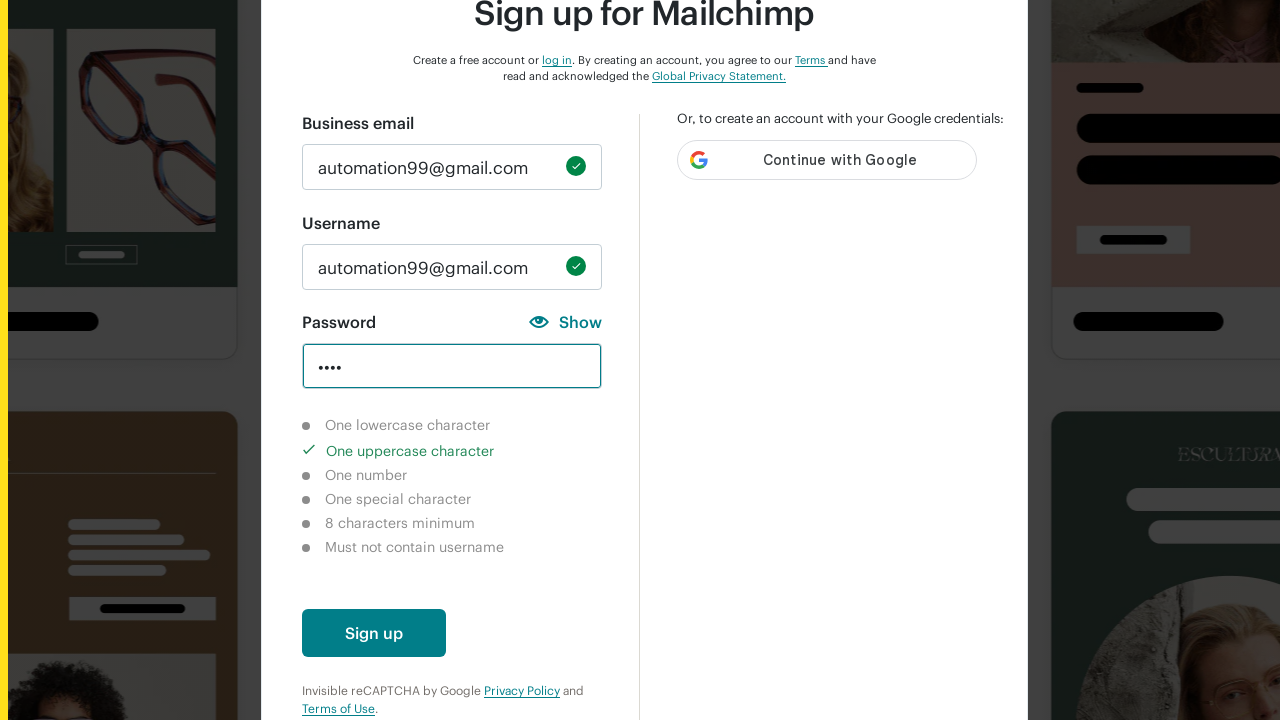

Waited 2 seconds for password validation to process
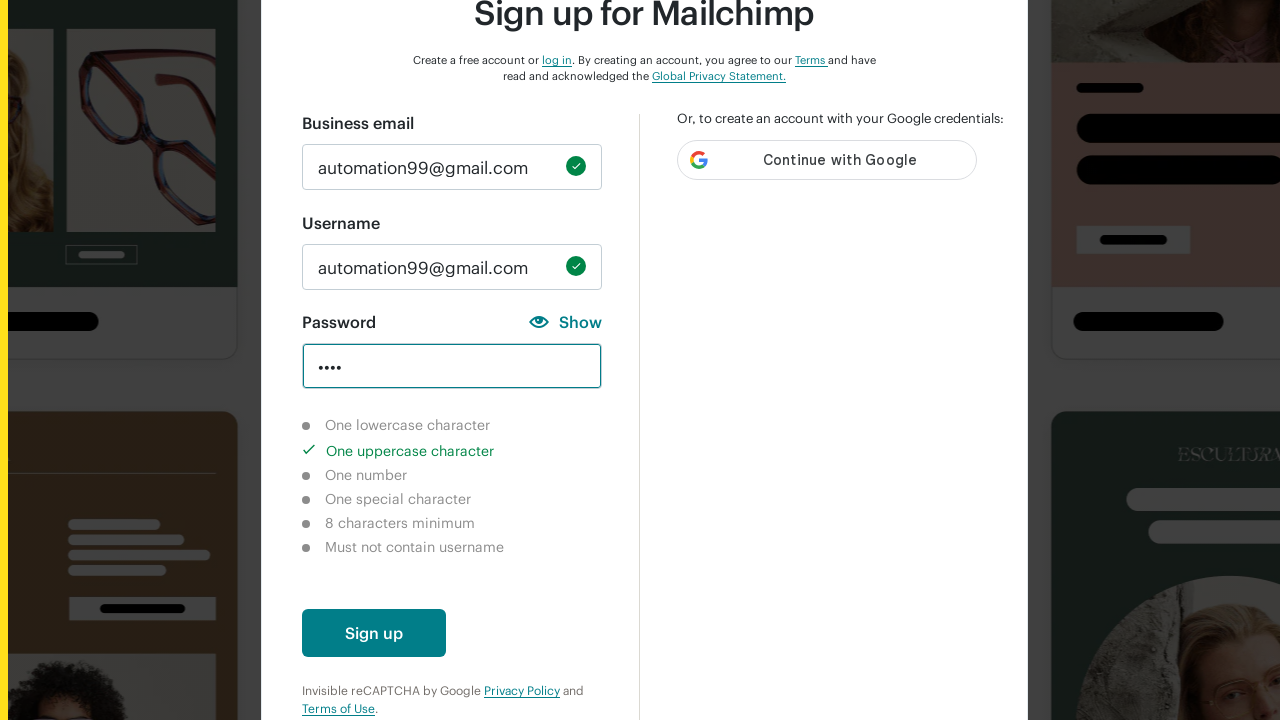

Verified lowercase character requirement shows as not-completed
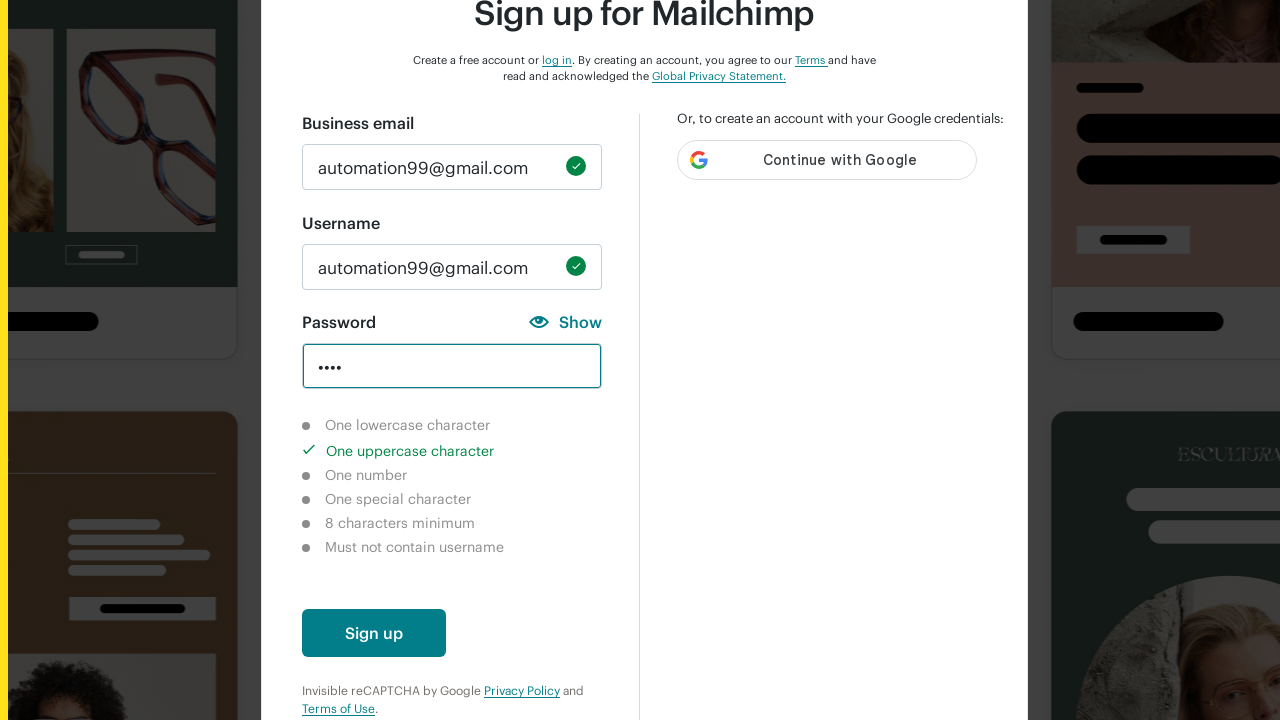

Verified uppercase character requirement shows as completed
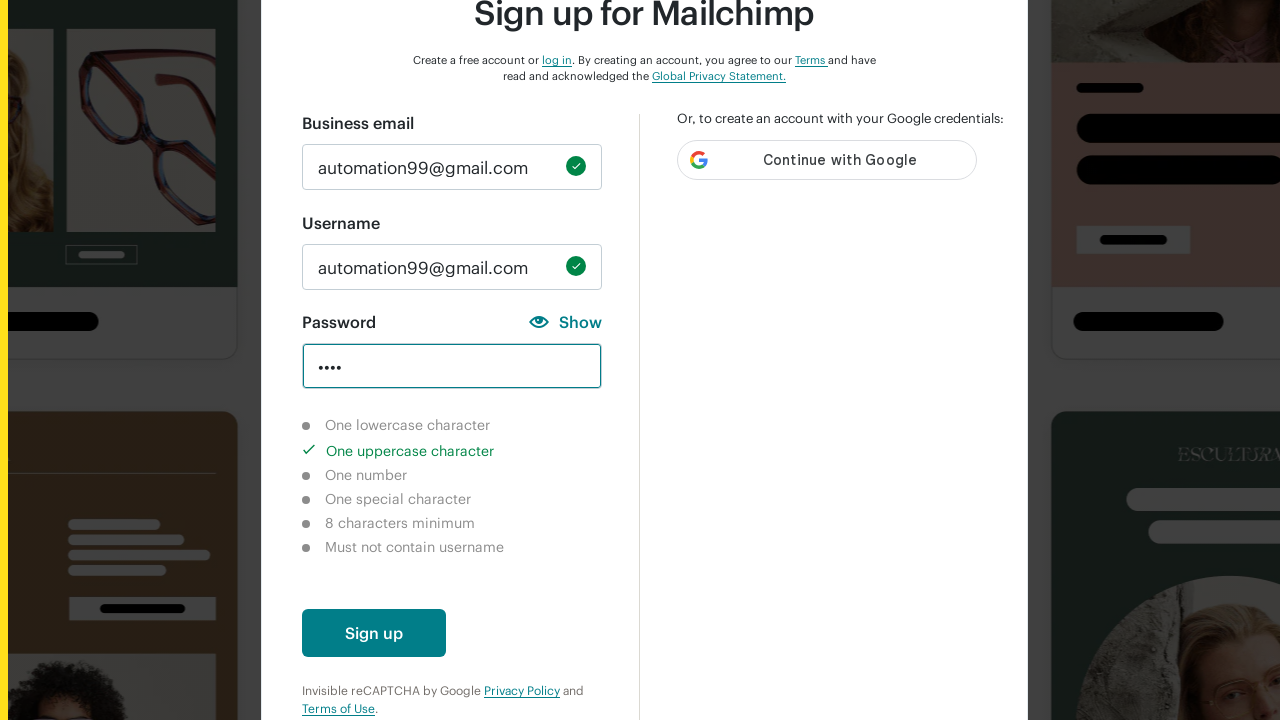

Verified number character requirement shows as not-completed
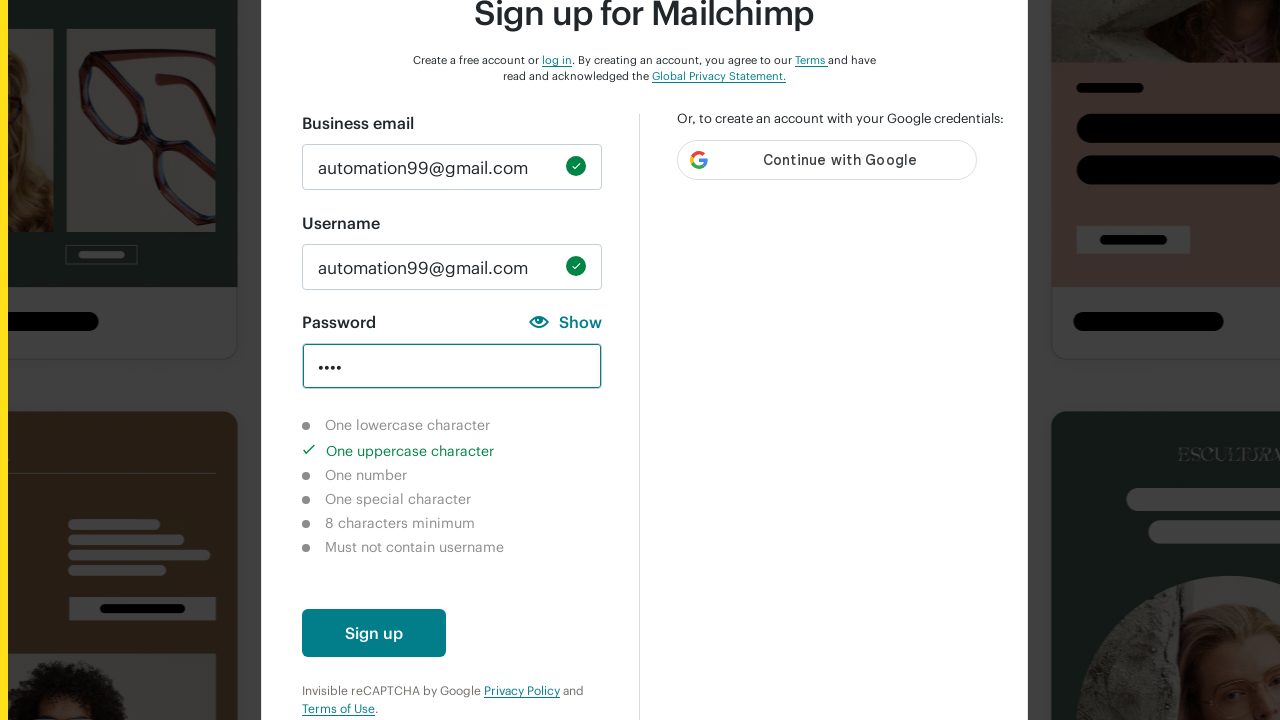

Verified special character requirement shows as not-completed
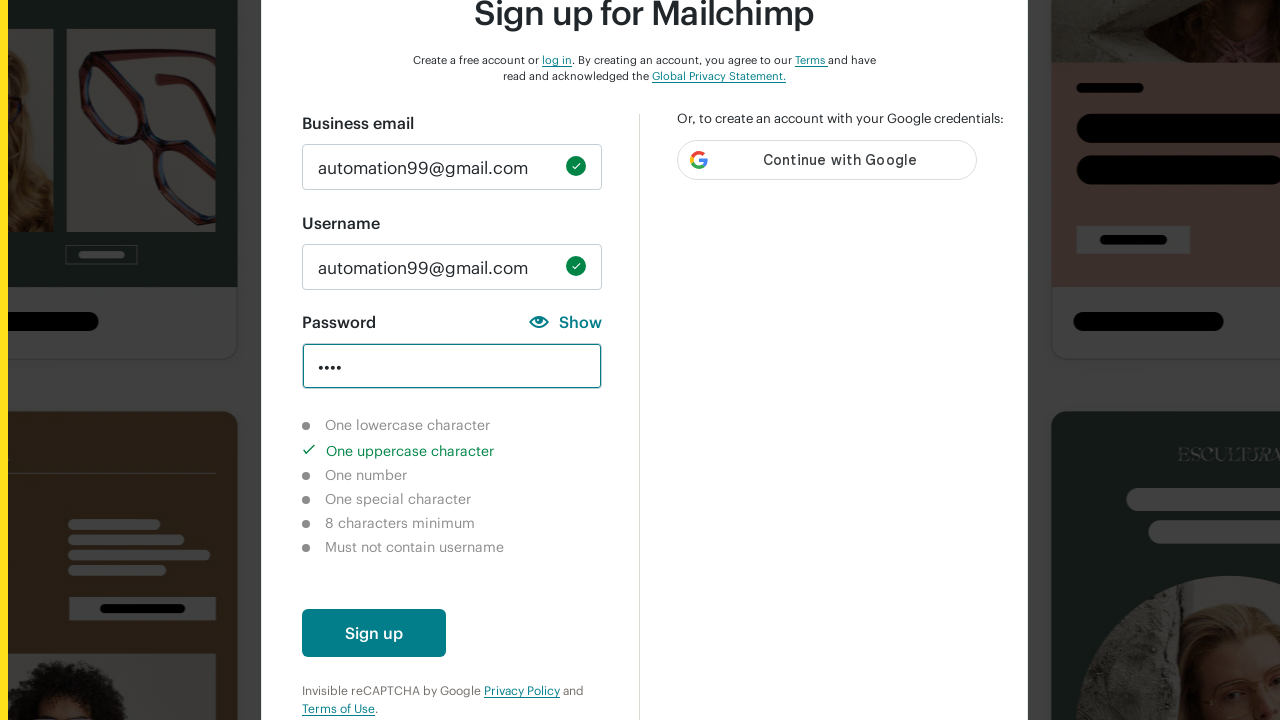

Verified 8-character minimum requirement shows as not-completed
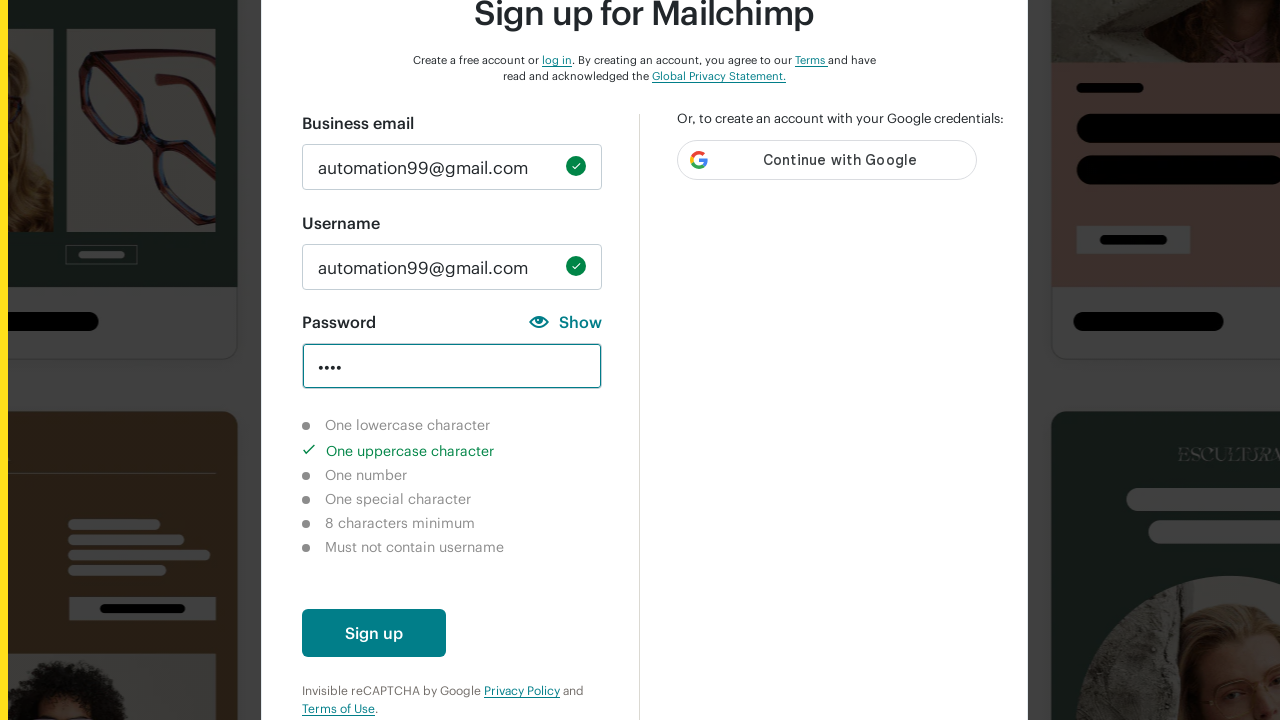

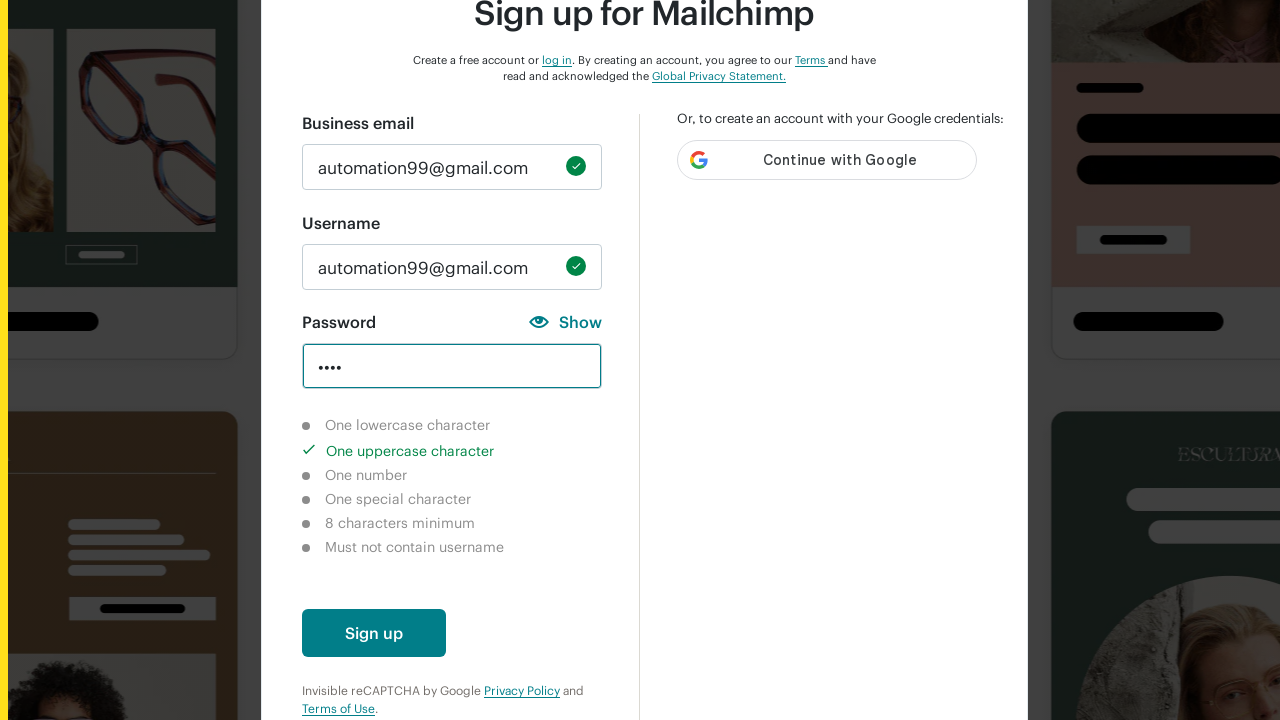